Tests checkbox functionality by checking a single automation checkbox and verifying it is checked

Starting URL: https://artoftesting.com/samplesiteforselenium

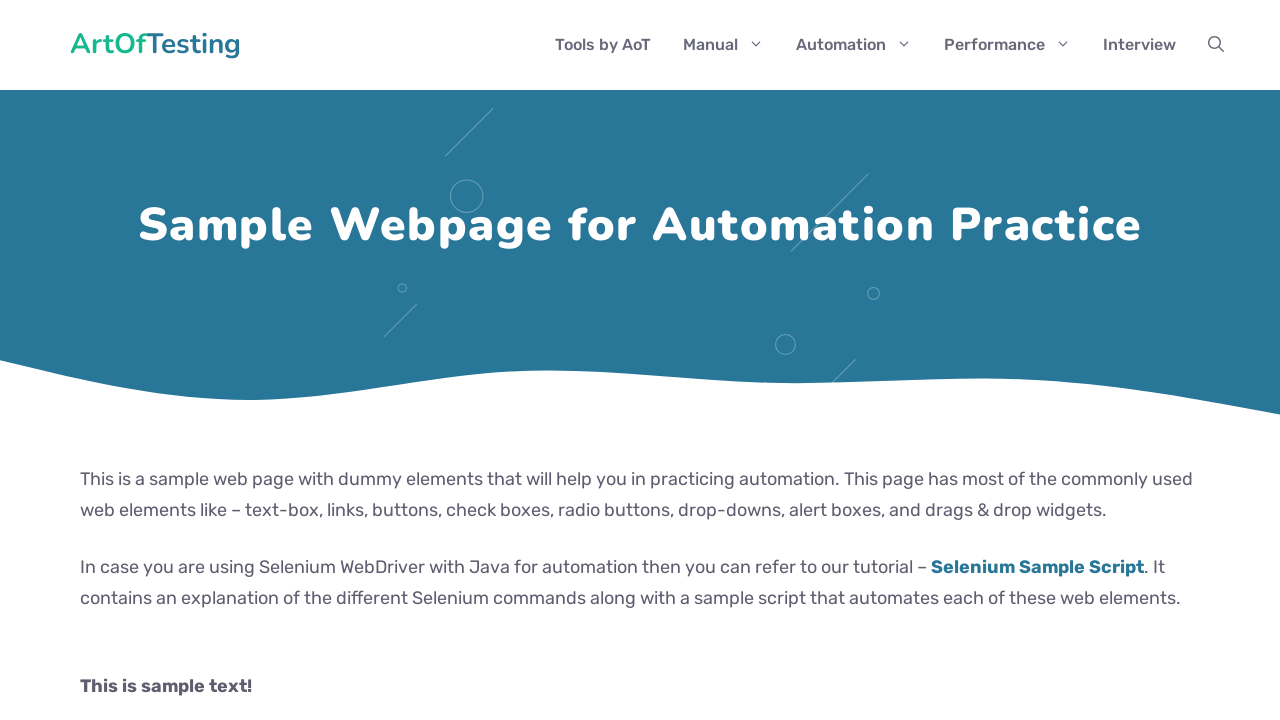

Checked the Automation checkbox at (86, 360) on input.Automation
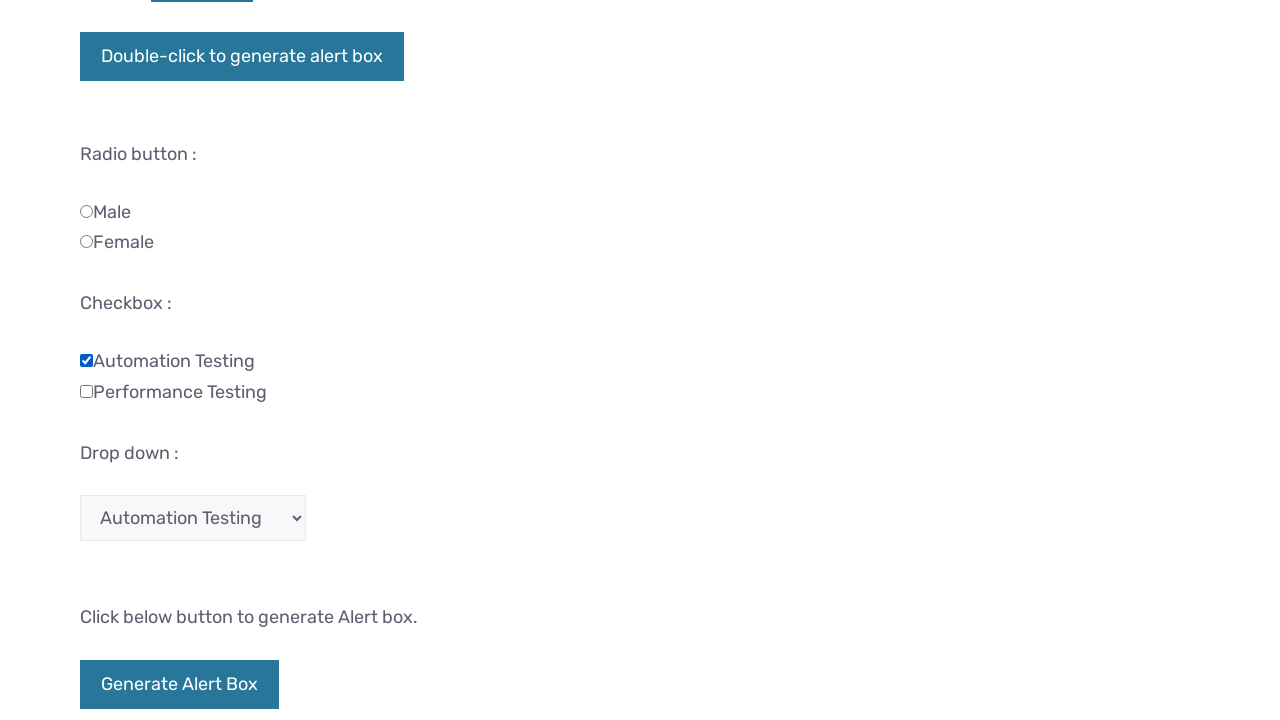

Verified that the Automation checkbox is checked
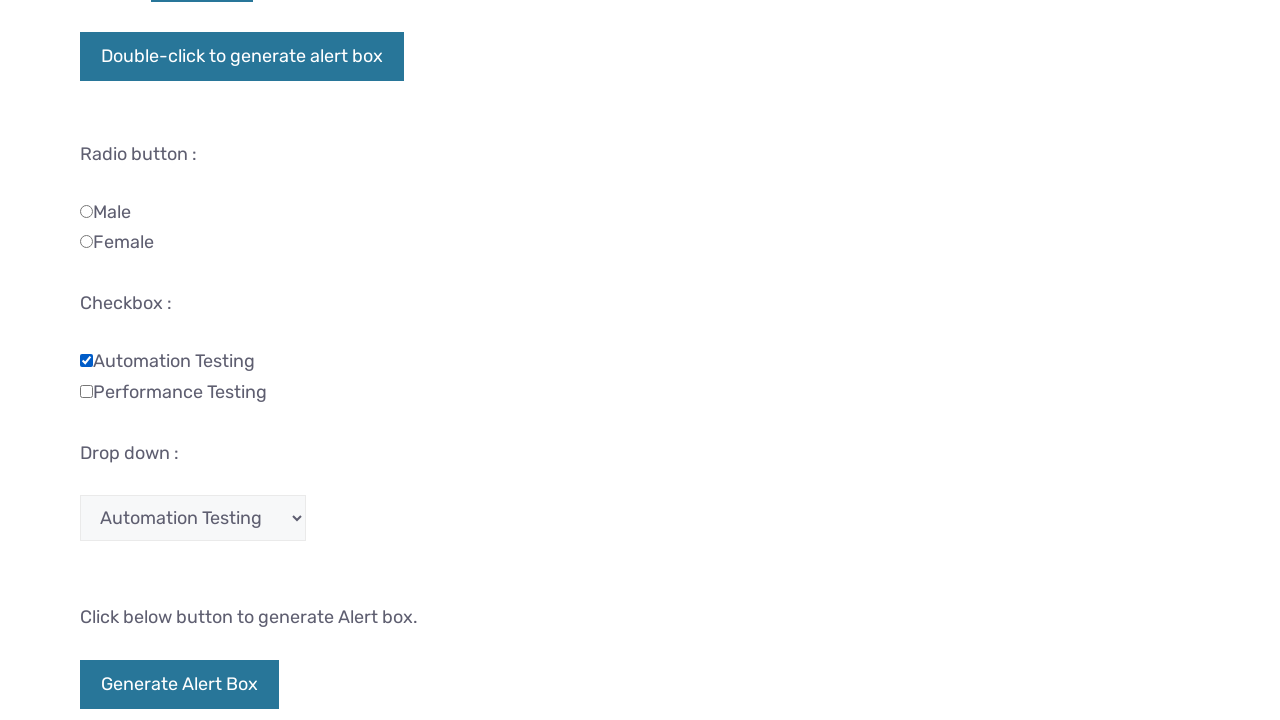

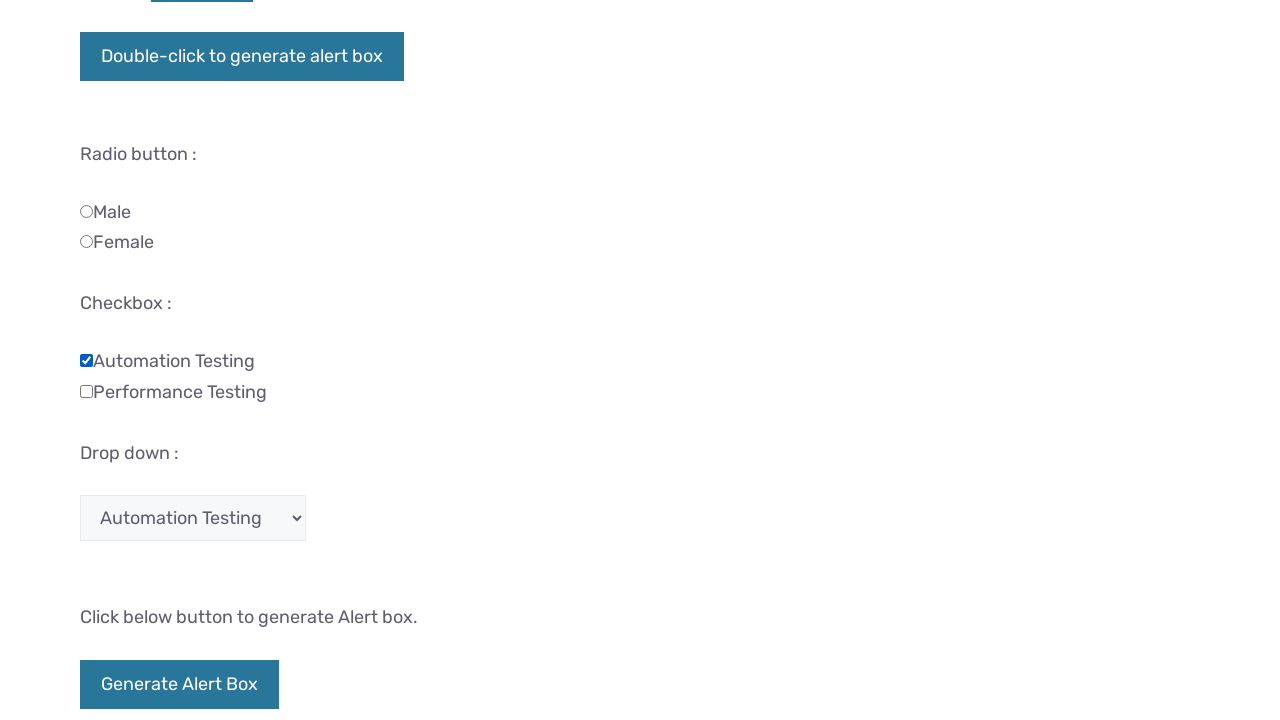